Navigates to the DemoQA main page and clicks on the Book Store Application section

Starting URL: https://demoqa.com/

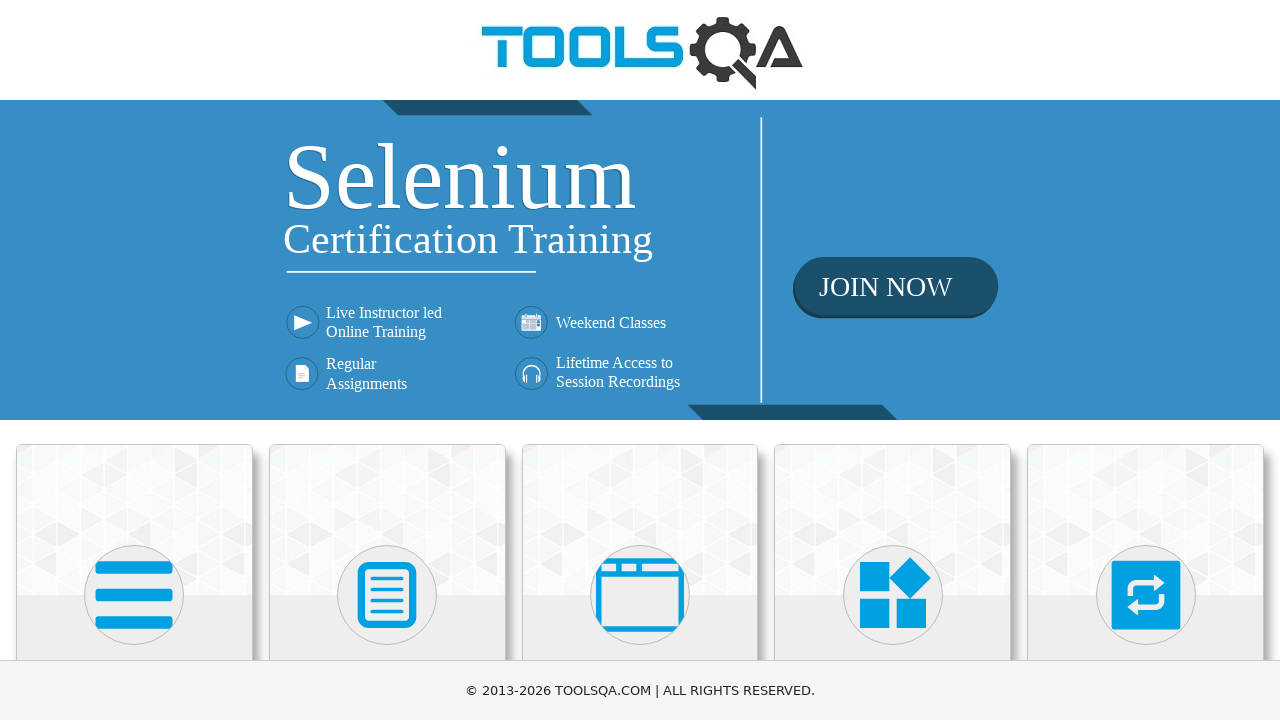

Navigated to DemoQA main page
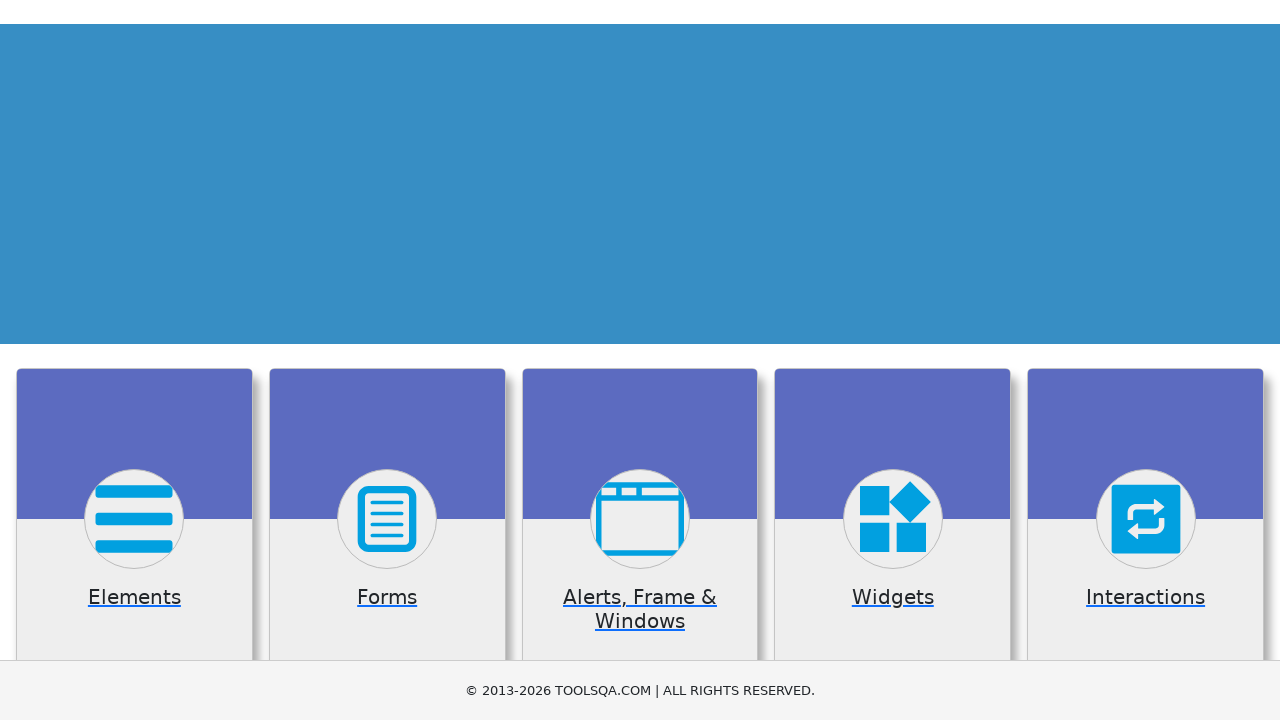

Clicked on Book Store Application section at (134, 461) on xpath=//h5[text()='Book Store Application']
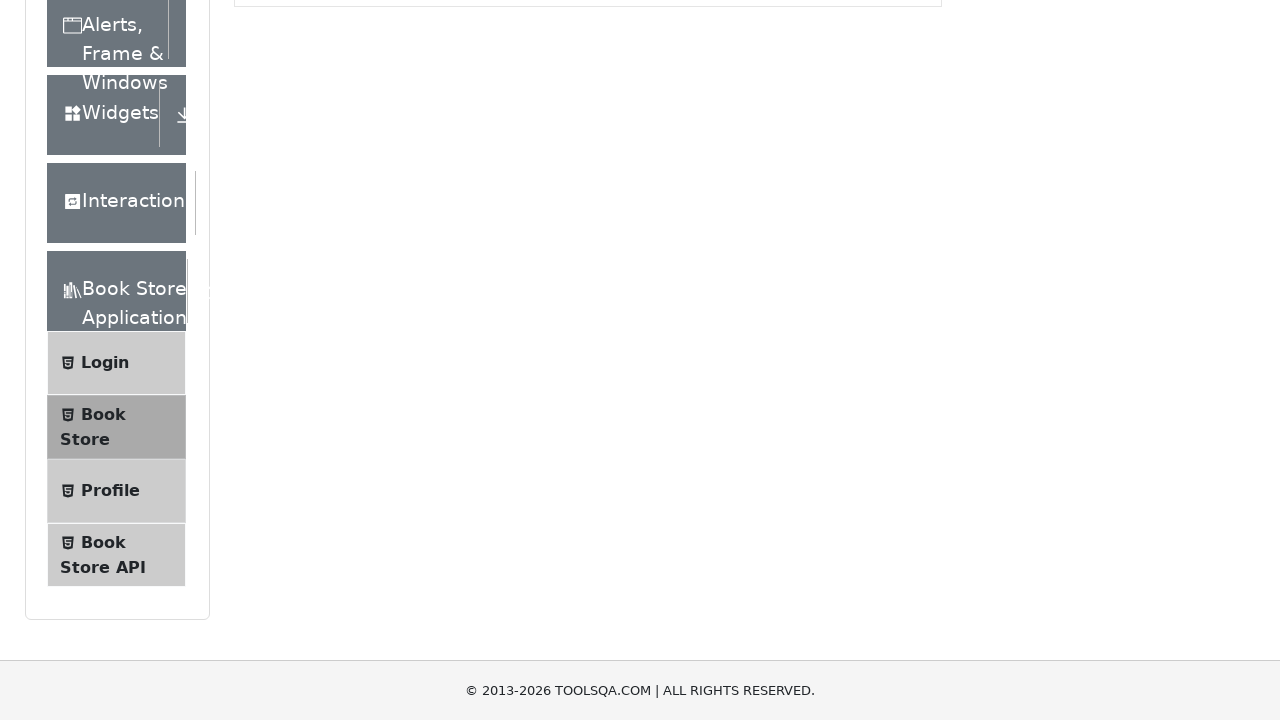

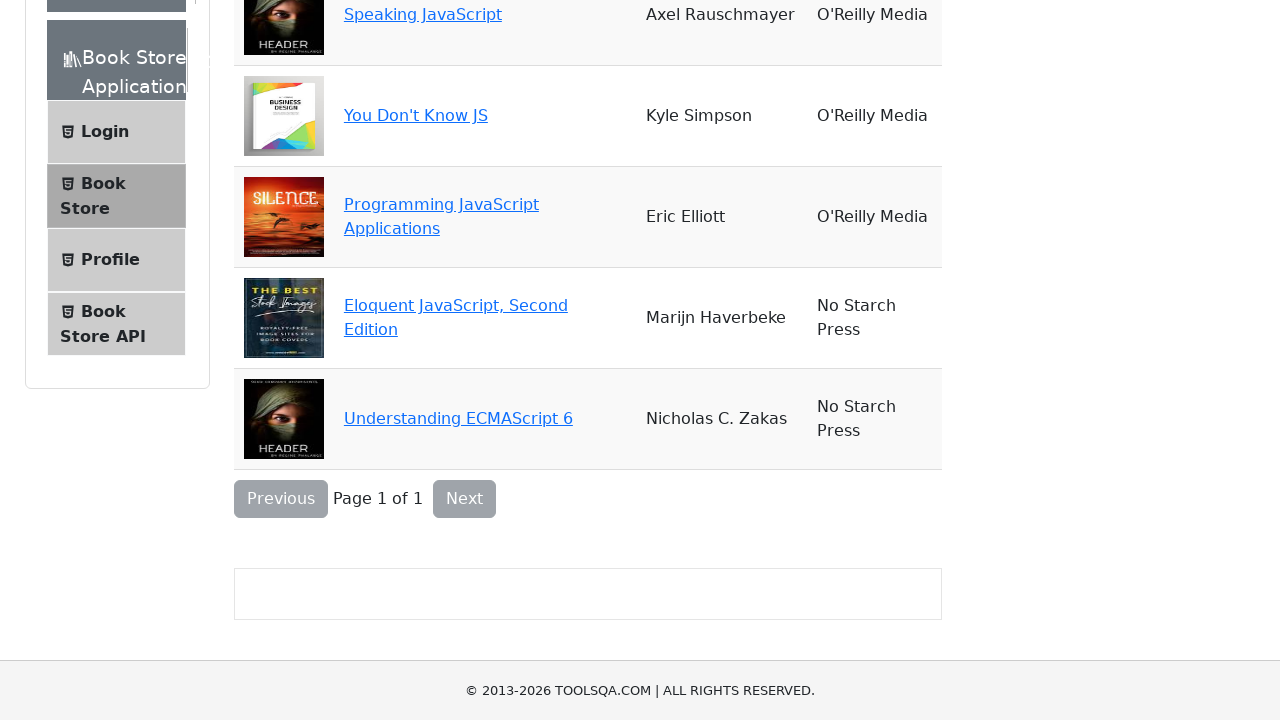